Tests that the browser back button works correctly with filter navigation

Starting URL: https://demo.playwright.dev/todomvc

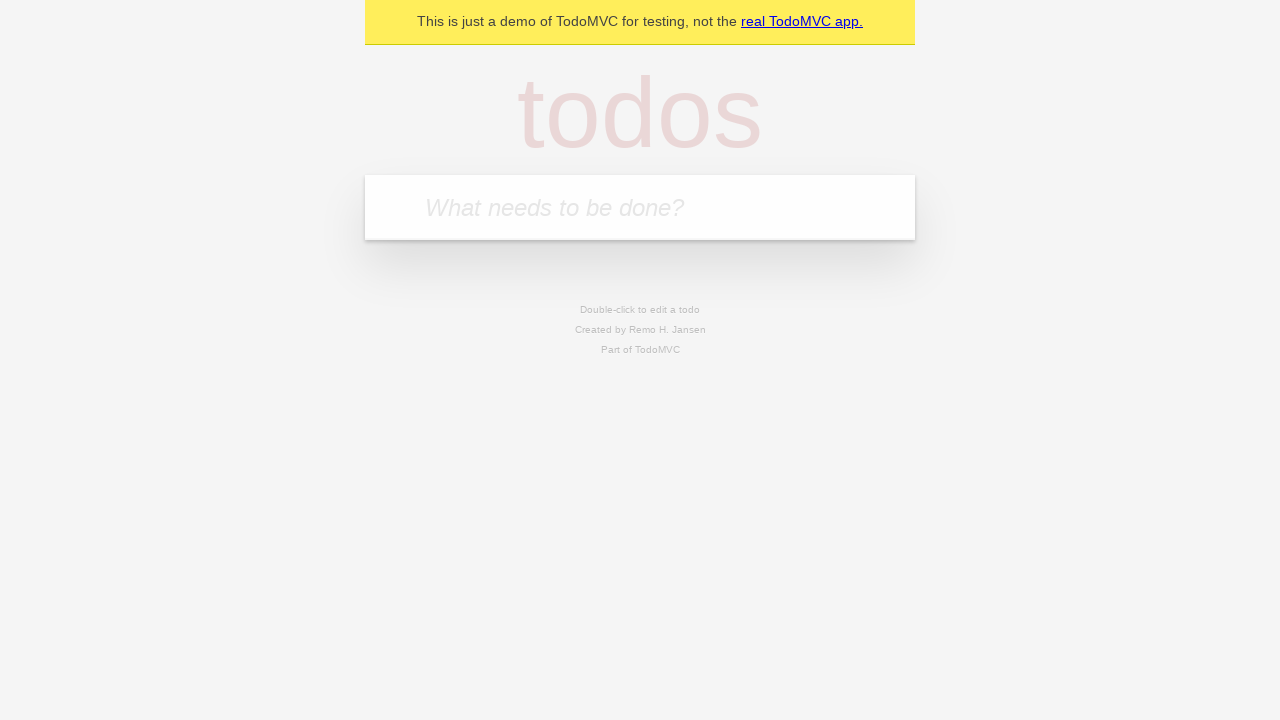

Filled todo input with 'buy some cheese' on internal:attr=[placeholder="What needs to be done?"i]
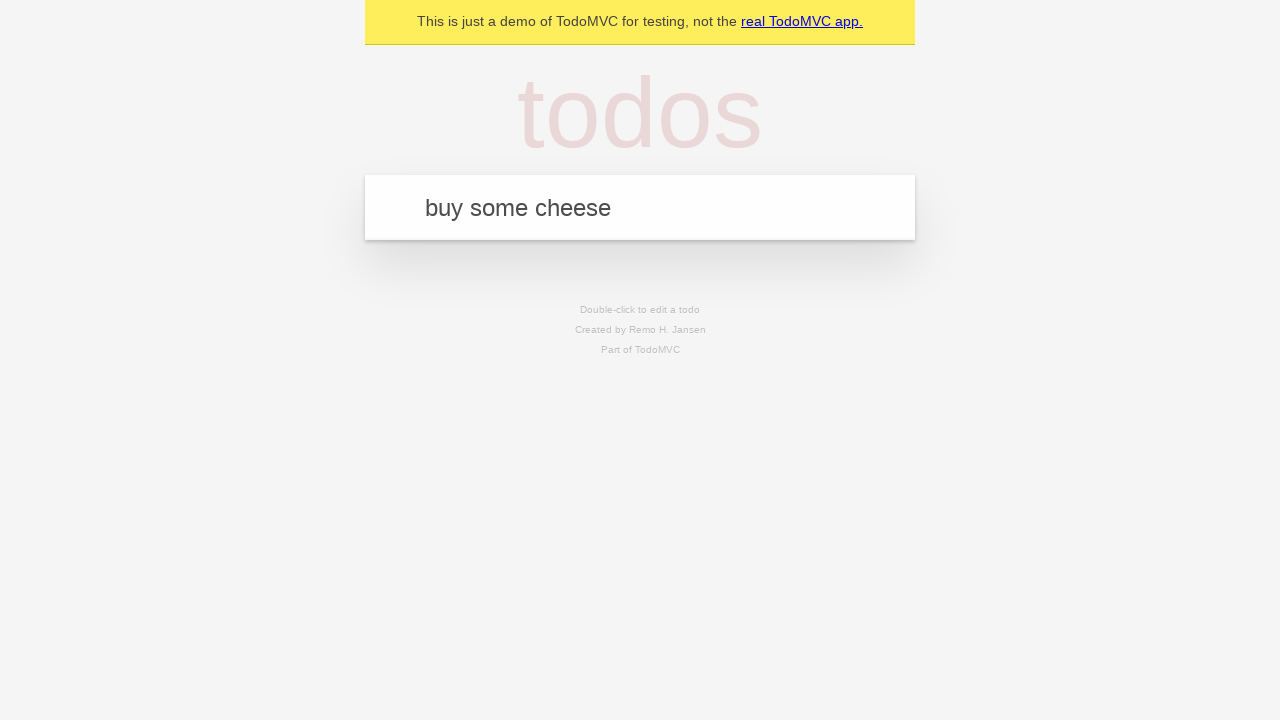

Pressed Enter to add first todo on internal:attr=[placeholder="What needs to be done?"i]
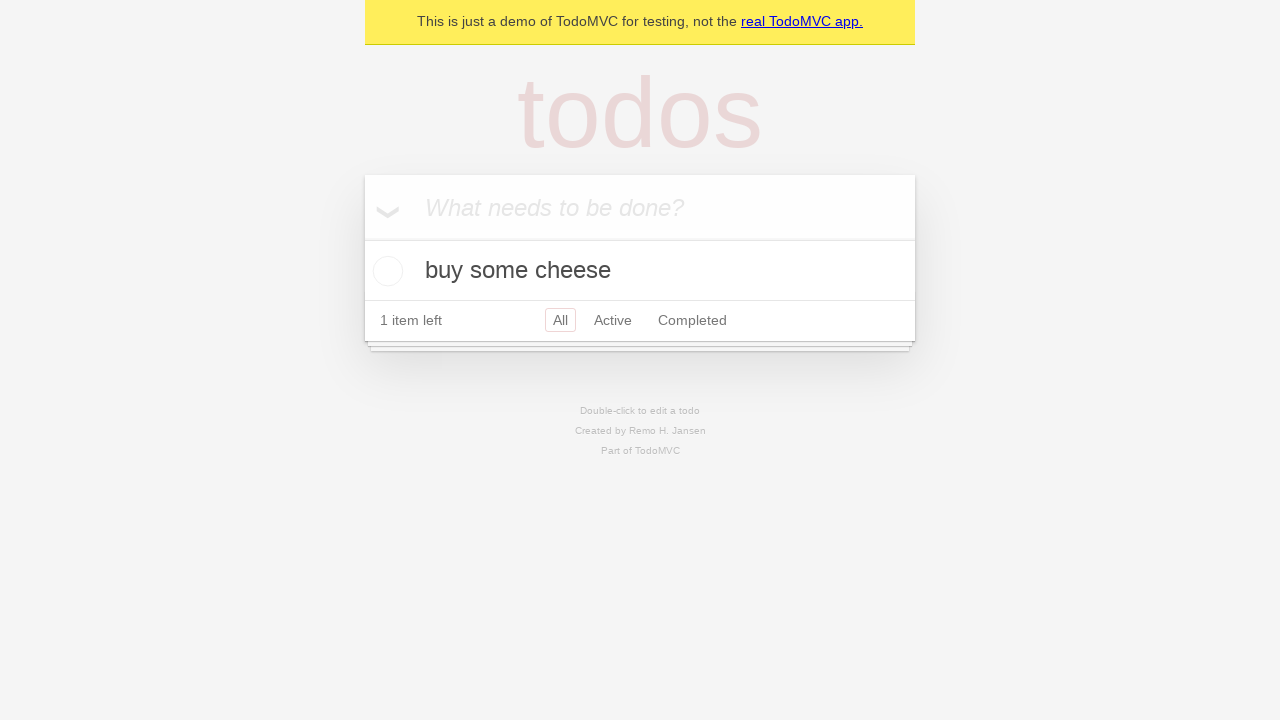

Filled todo input with 'feed the cat' on internal:attr=[placeholder="What needs to be done?"i]
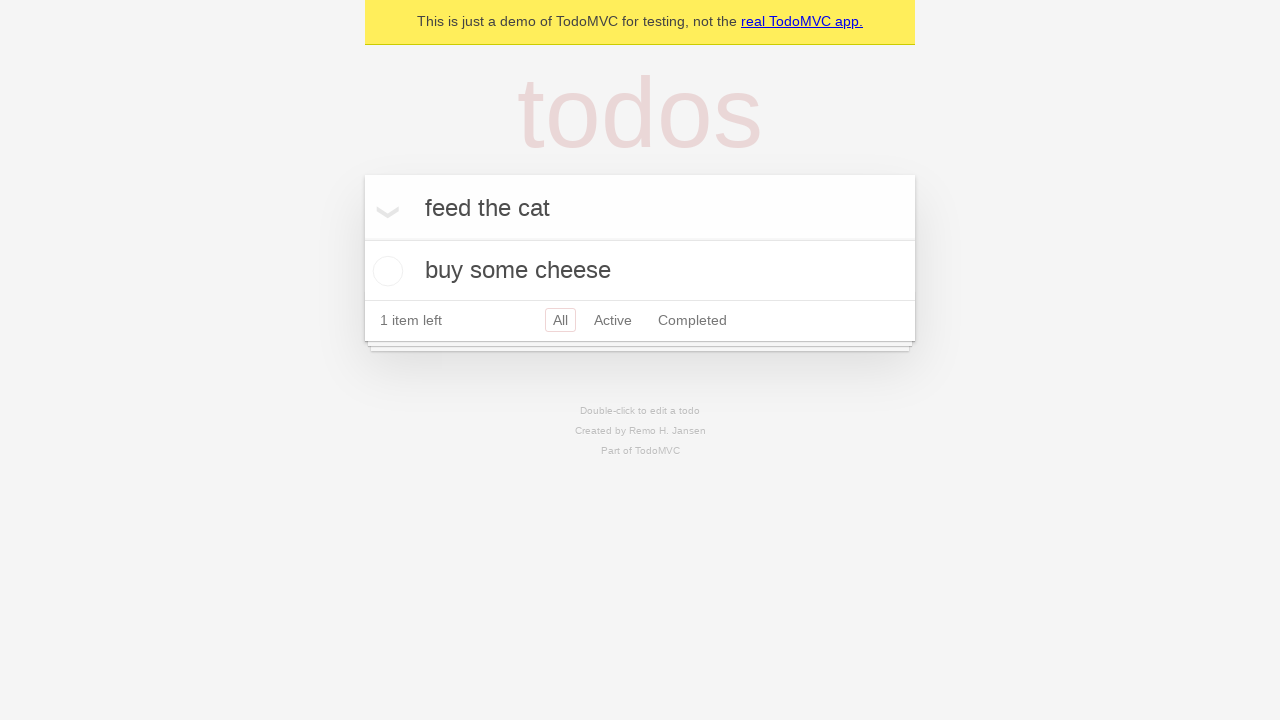

Pressed Enter to add second todo on internal:attr=[placeholder="What needs to be done?"i]
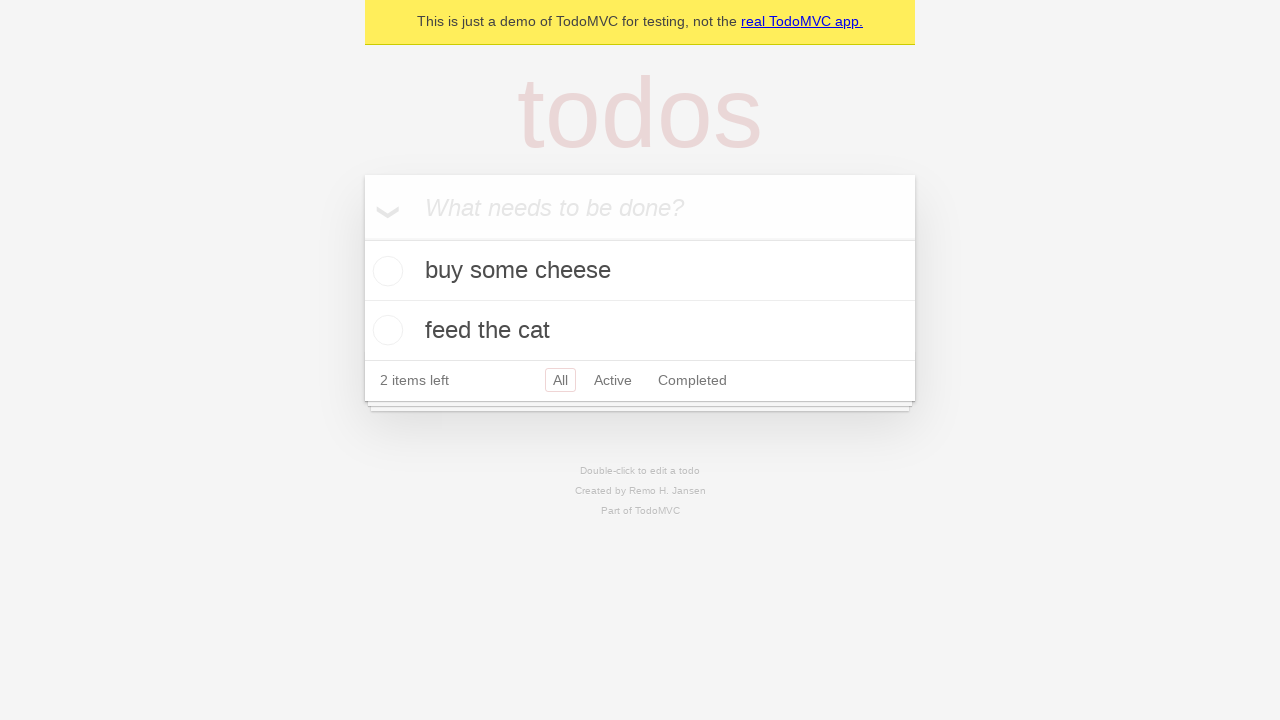

Filled todo input with 'book a doctors appointment' on internal:attr=[placeholder="What needs to be done?"i]
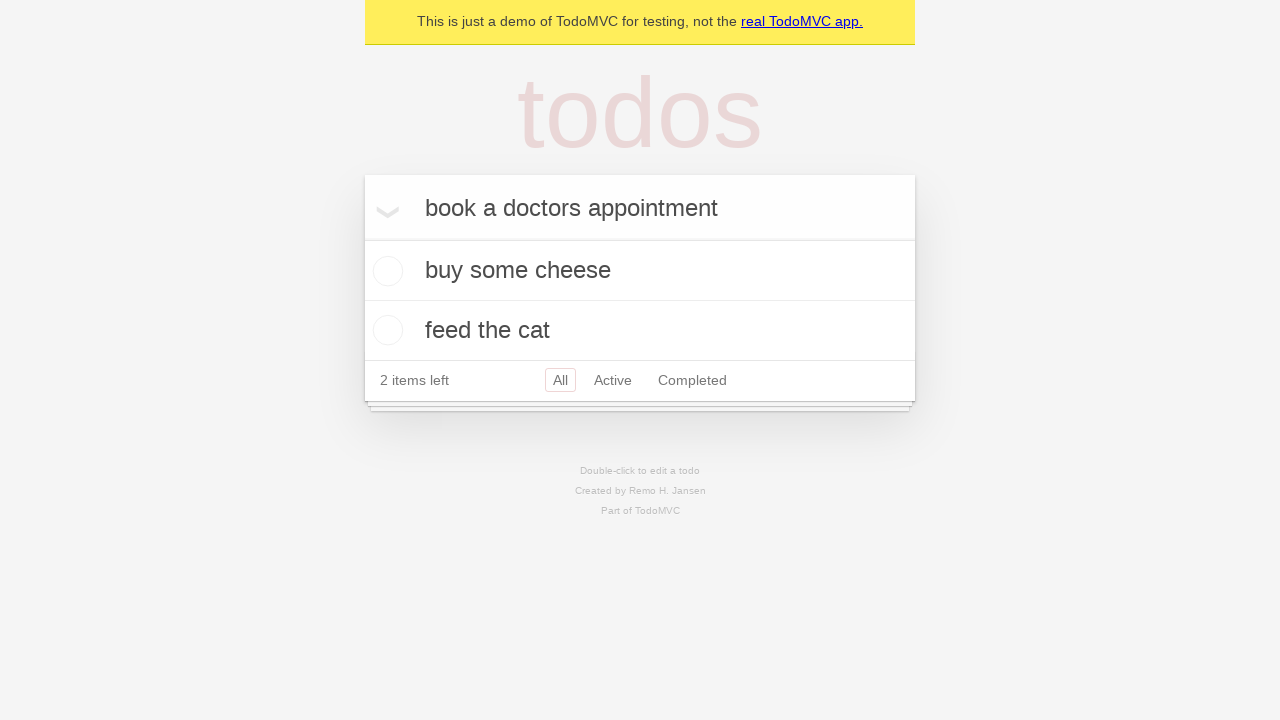

Pressed Enter to add third todo on internal:attr=[placeholder="What needs to be done?"i]
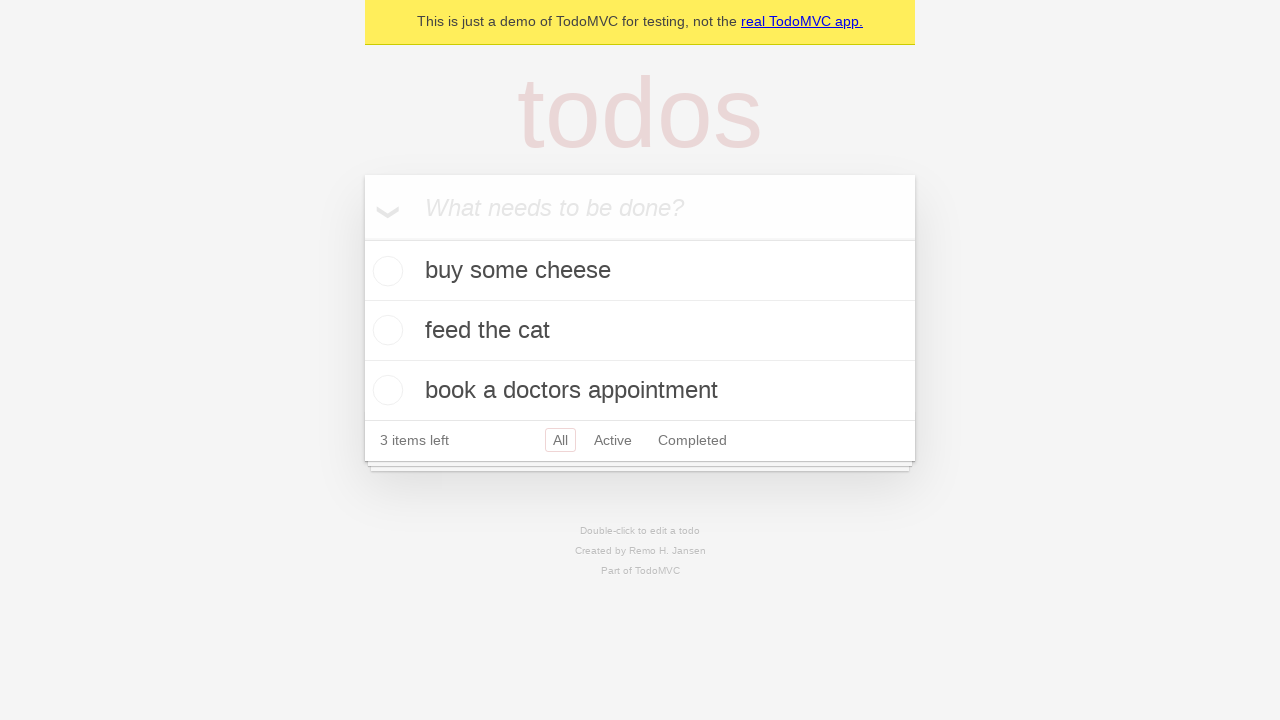

Checked the second todo item at (385, 330) on internal:testid=[data-testid="todo-item"s] >> nth=1 >> internal:role=checkbox
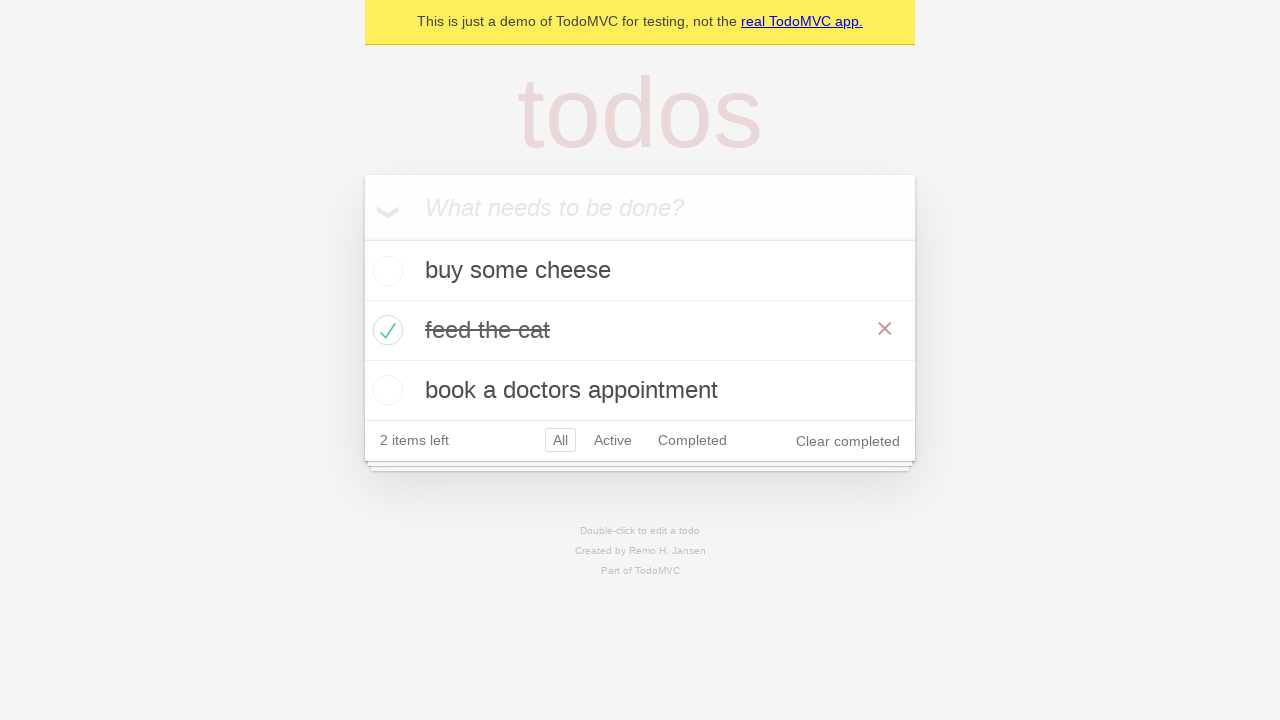

Clicked 'All' filter at (560, 440) on internal:role=link[name="All"i]
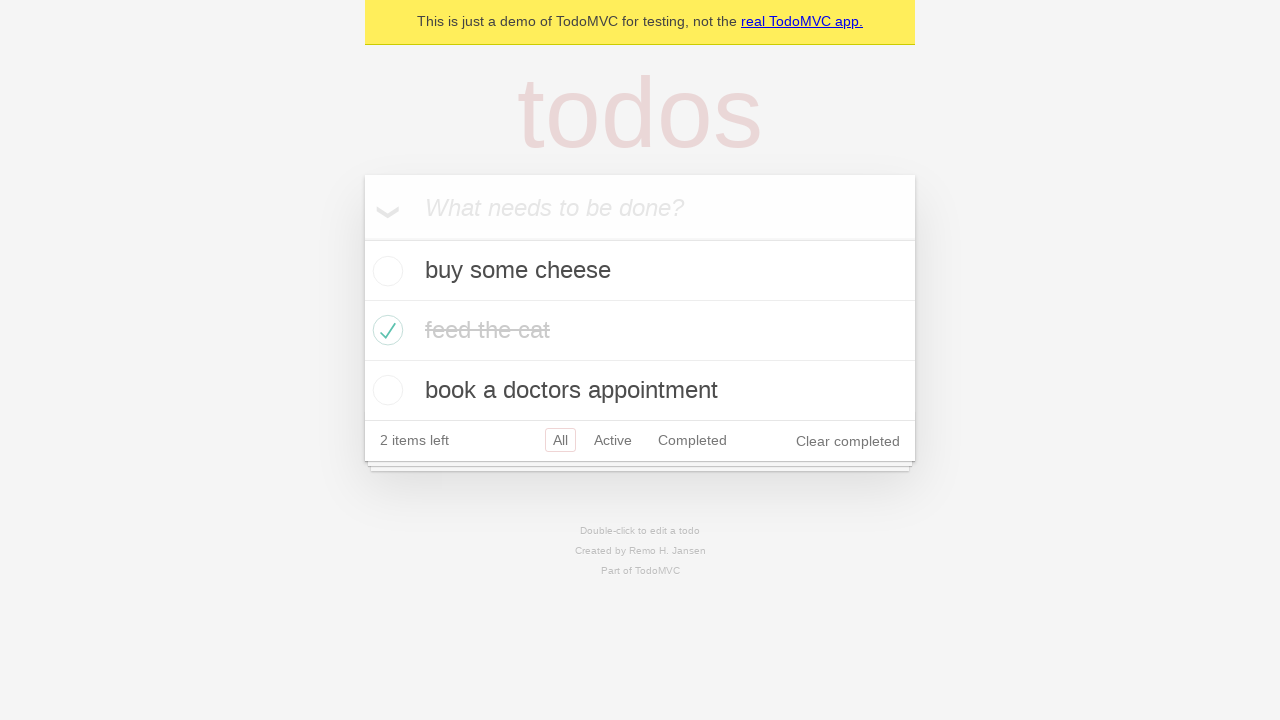

Clicked 'Active' filter at (613, 440) on internal:role=link[name="Active"i]
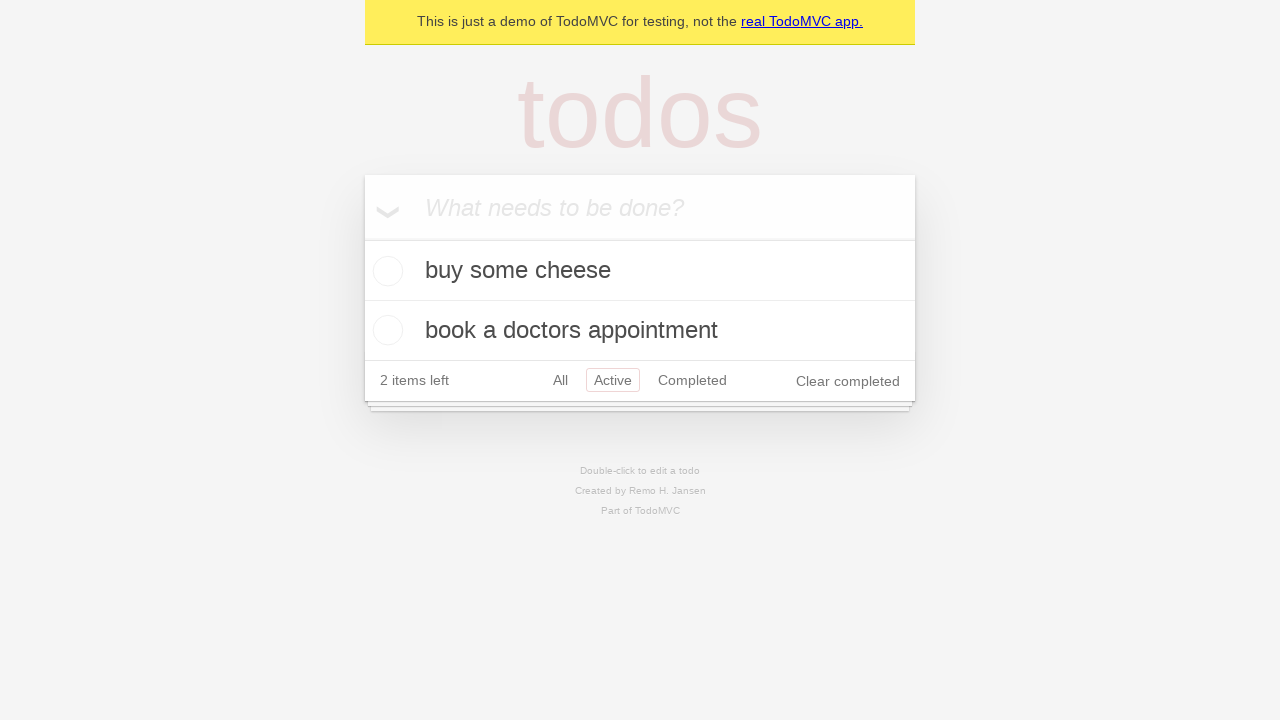

Clicked 'Completed' filter at (692, 380) on internal:role=link[name="Completed"i]
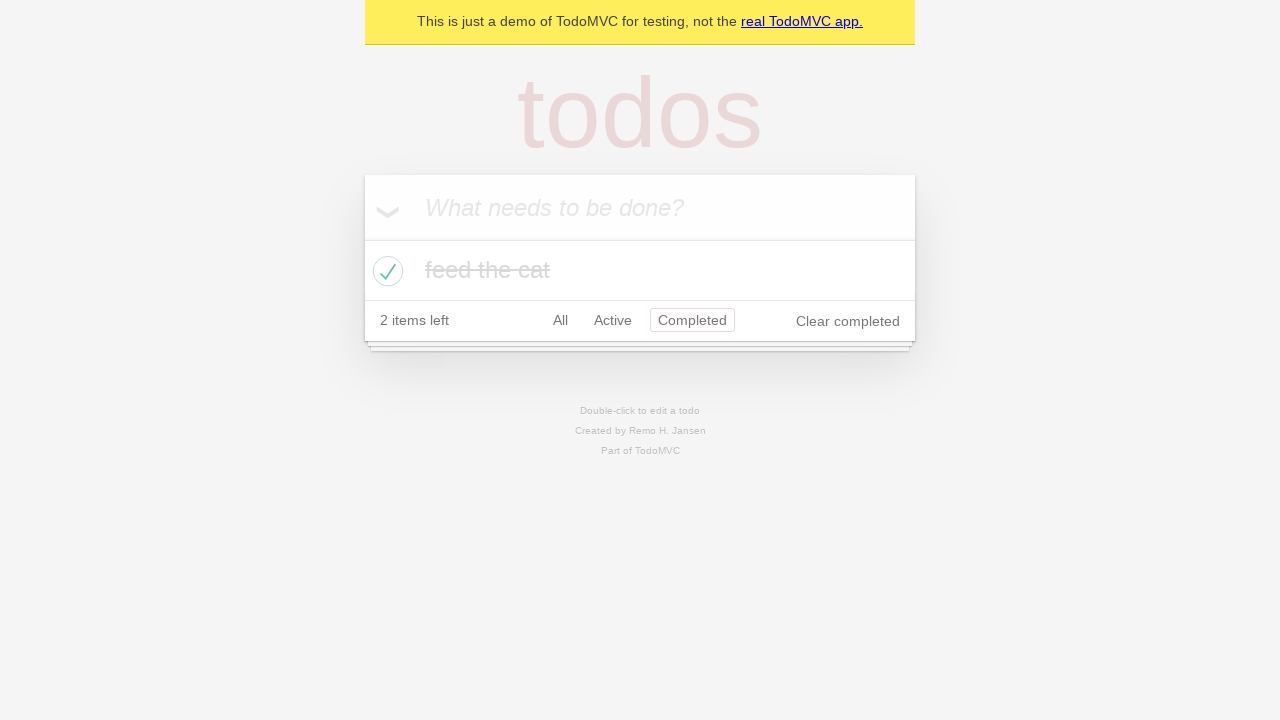

Navigated back to 'Active' filter using browser back button
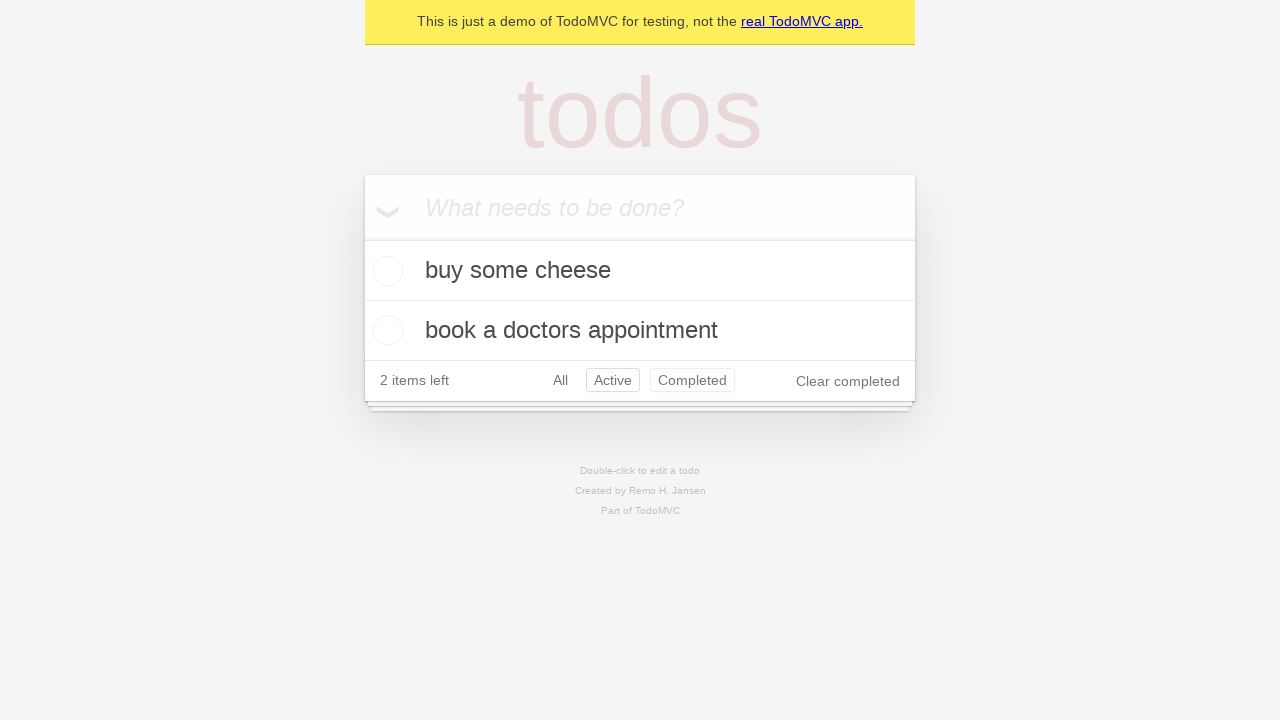

Navigated back to 'All' filter using browser back button
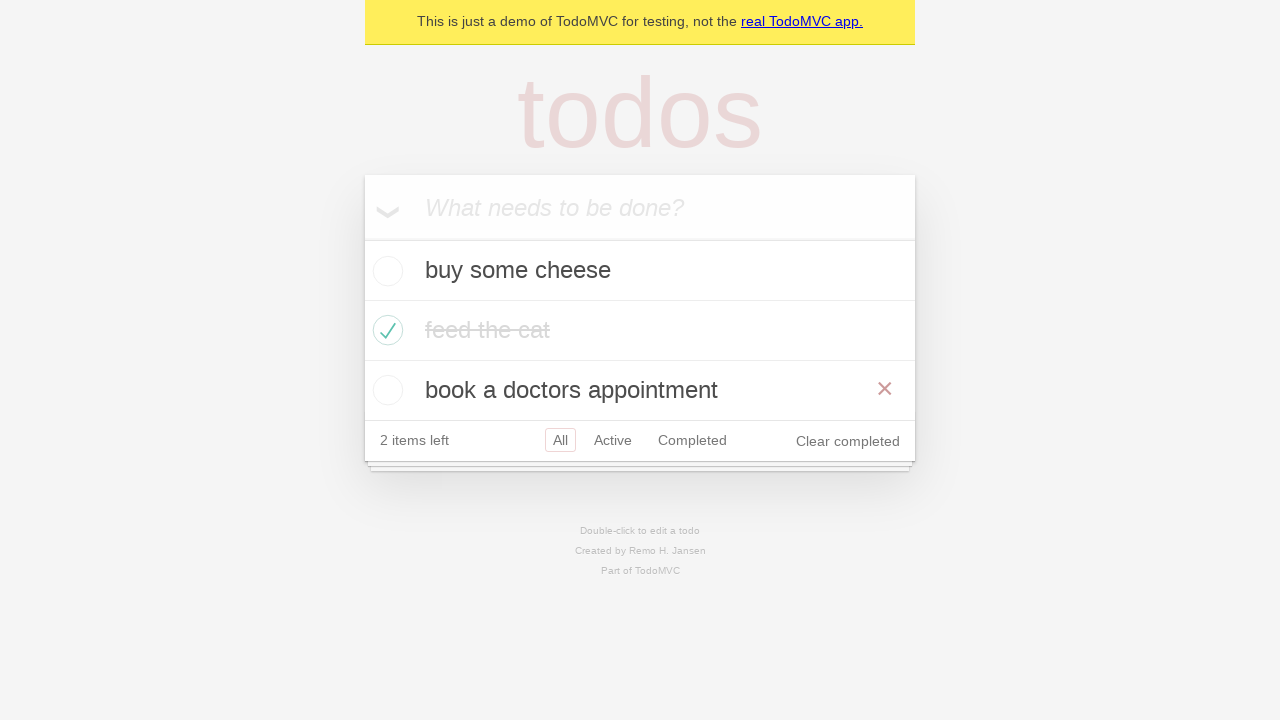

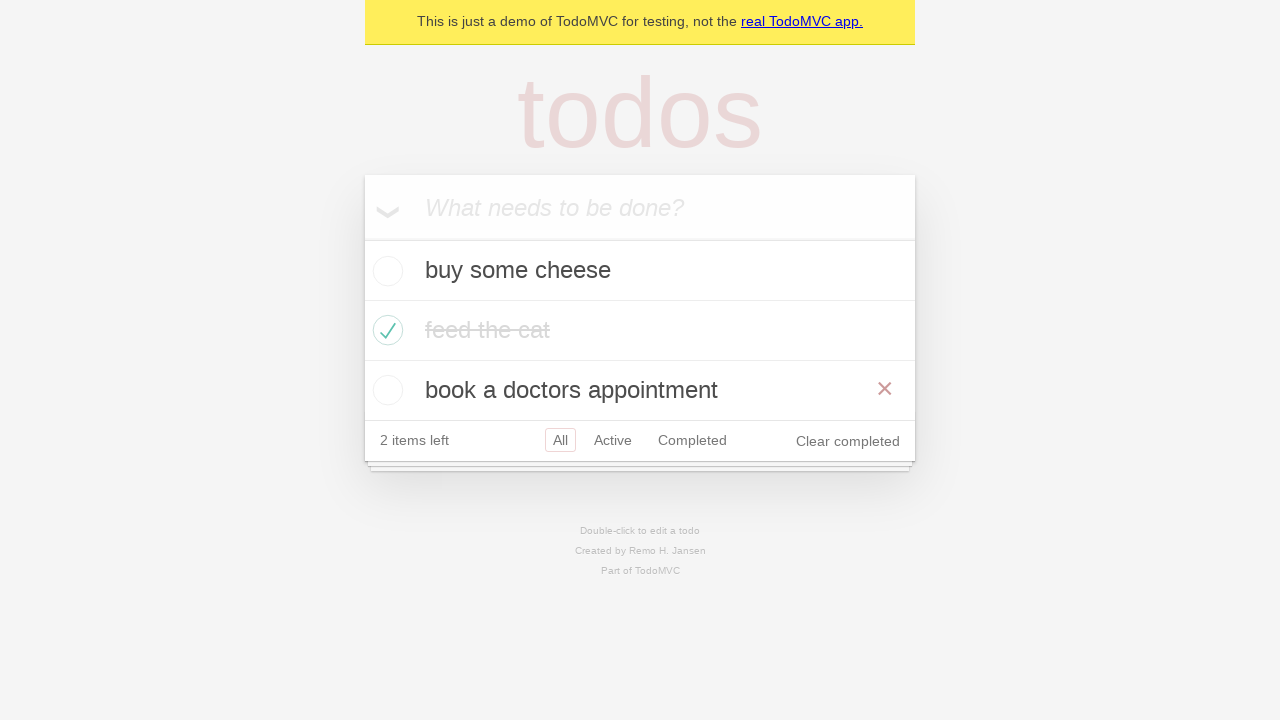